Demonstrates drag and drop functionality by dragging element A and dropping it onto element B on a drag-and-drop test page.

Starting URL: https://crossbrowsertesting.github.io/drag-and-drop

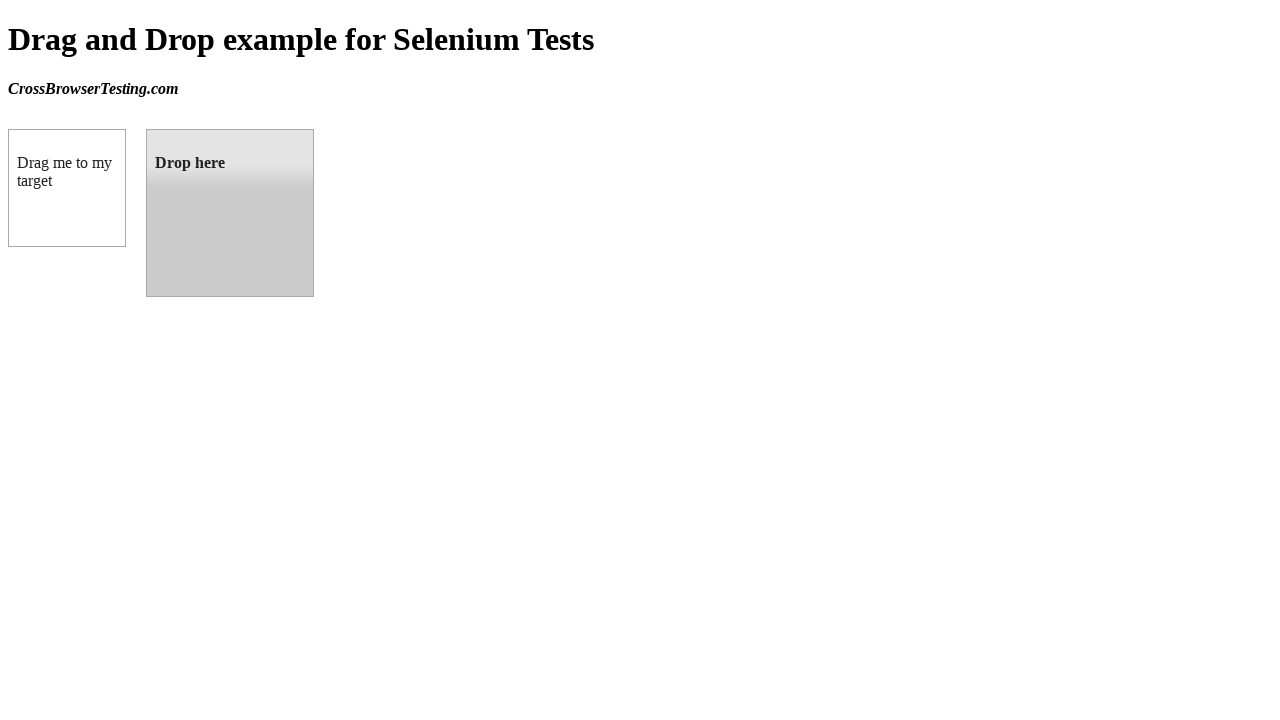

Waited for draggable element to be visible
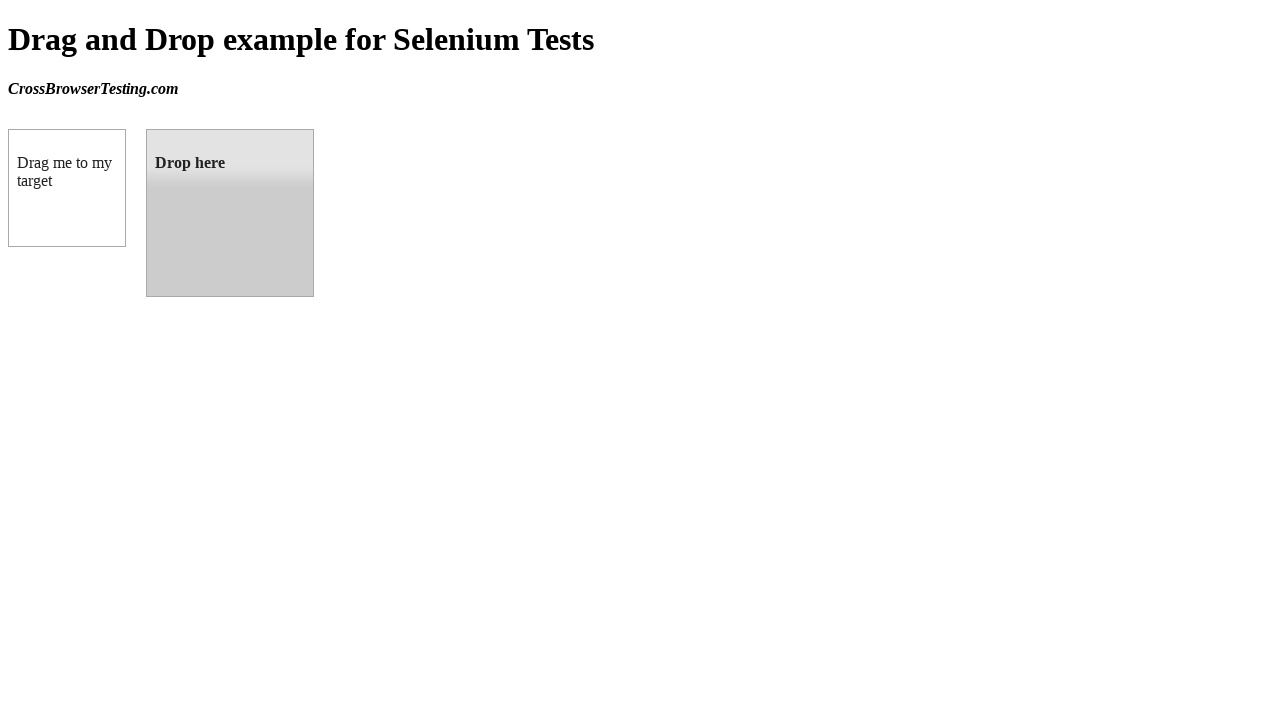

Waited for droppable element to be visible
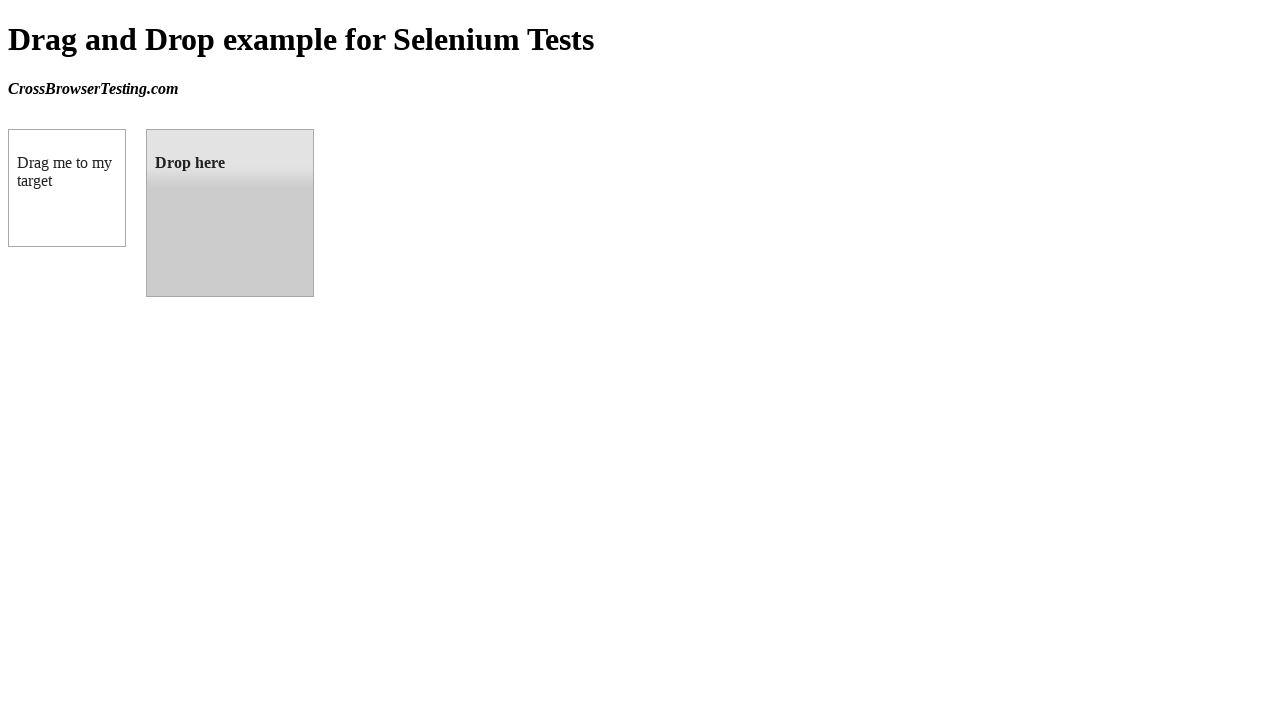

Dragged element A and dropped it onto element B at (230, 213)
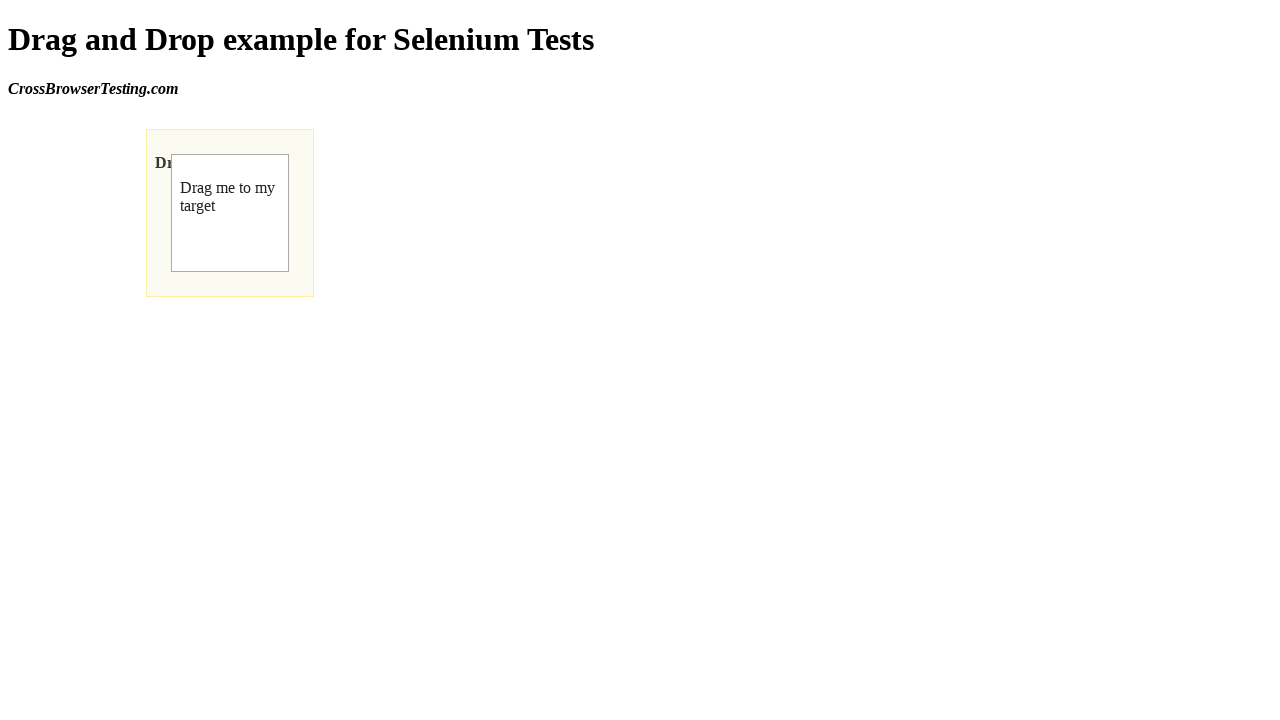

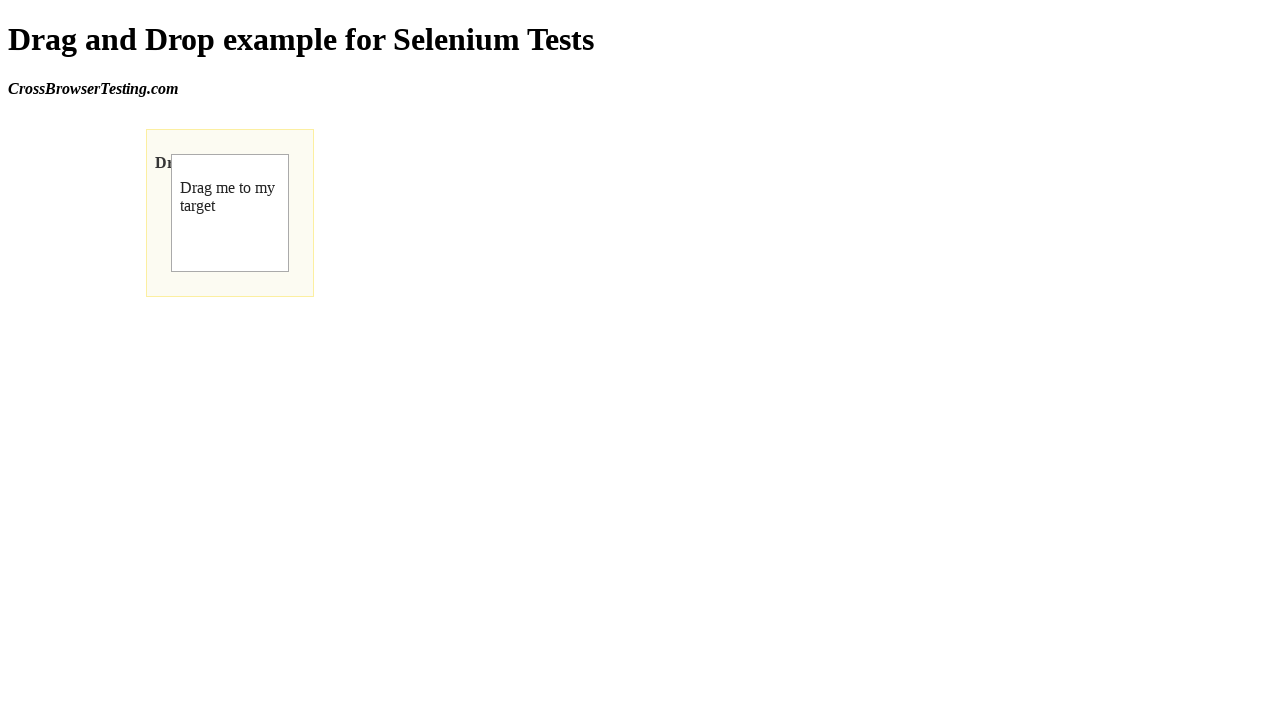